Tests sorting the Due column in ascending order on the second table using semantic class-based selectors for better maintainability.

Starting URL: http://the-internet.herokuapp.com/tables

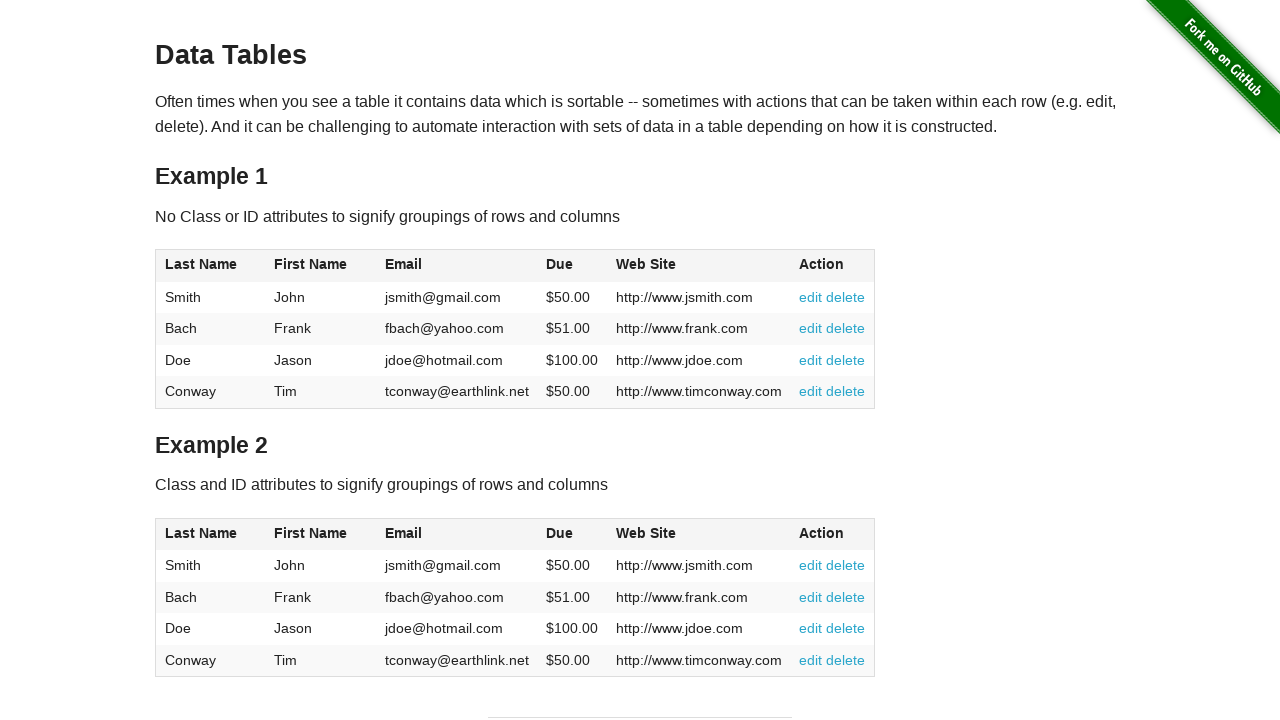

Clicked Due column header in second table to sort at (560, 533) on #table2 thead .dues
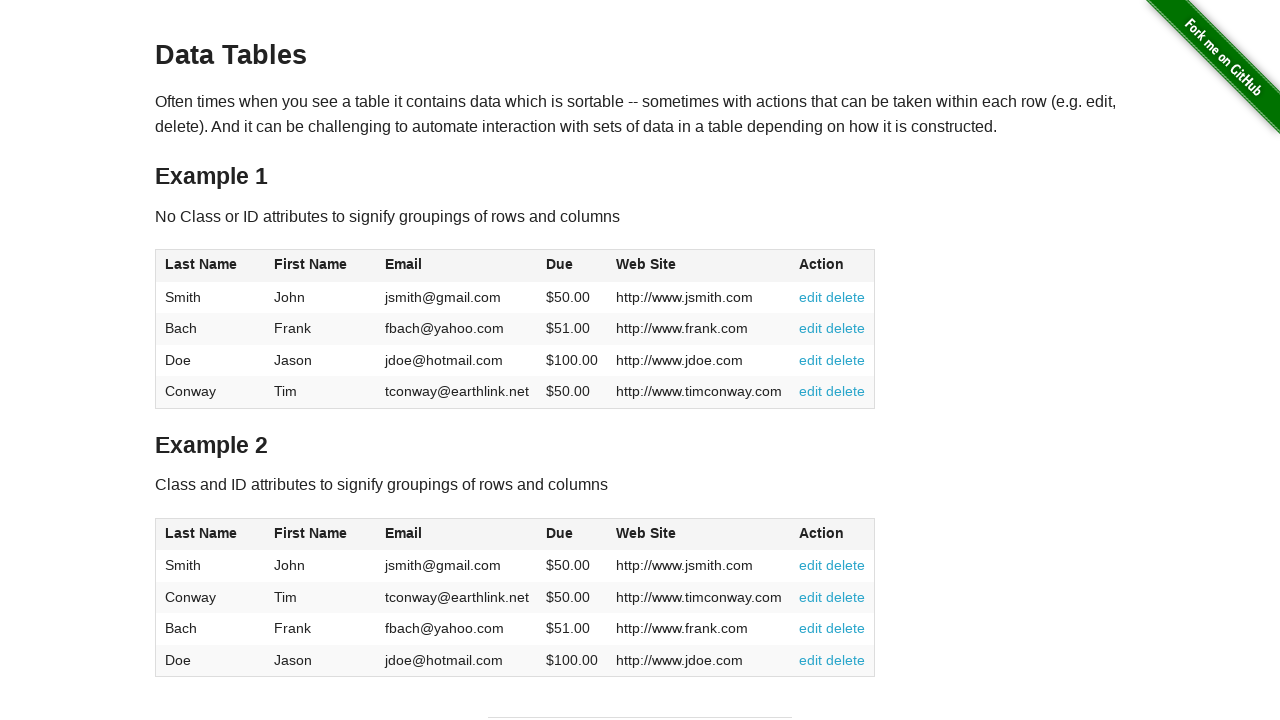

Verified Due column data loaded in second table after sorting
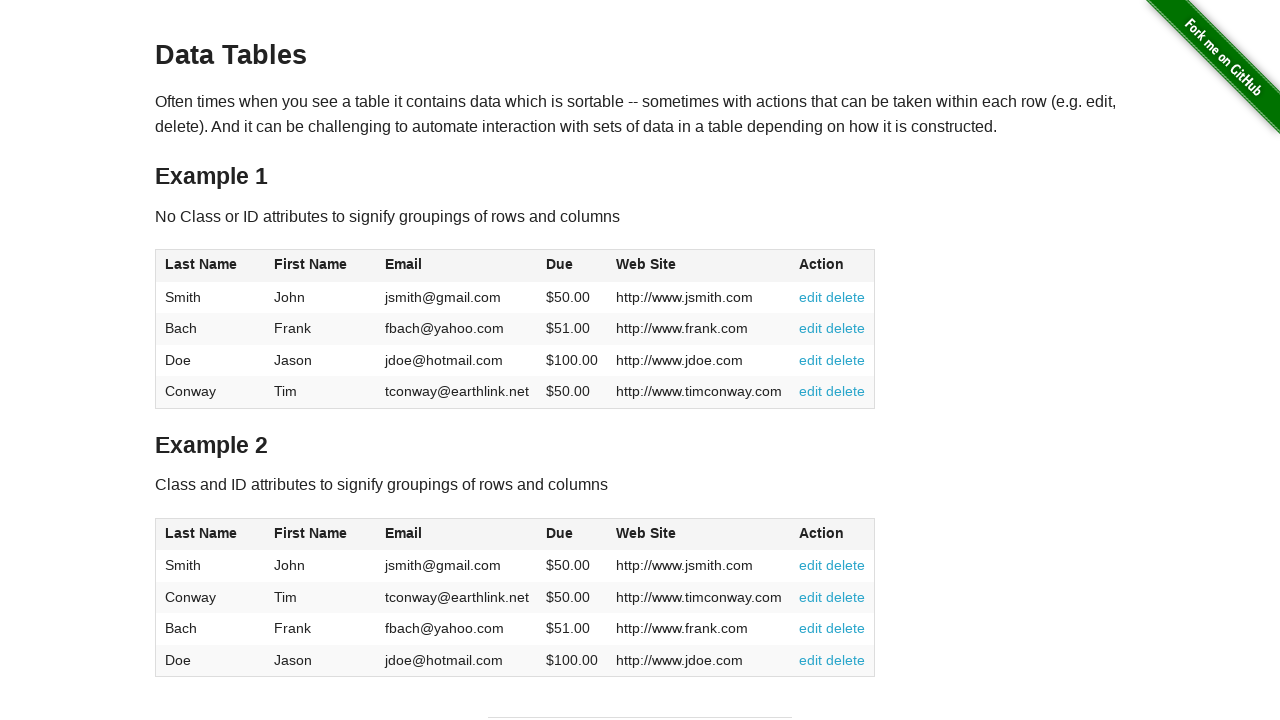

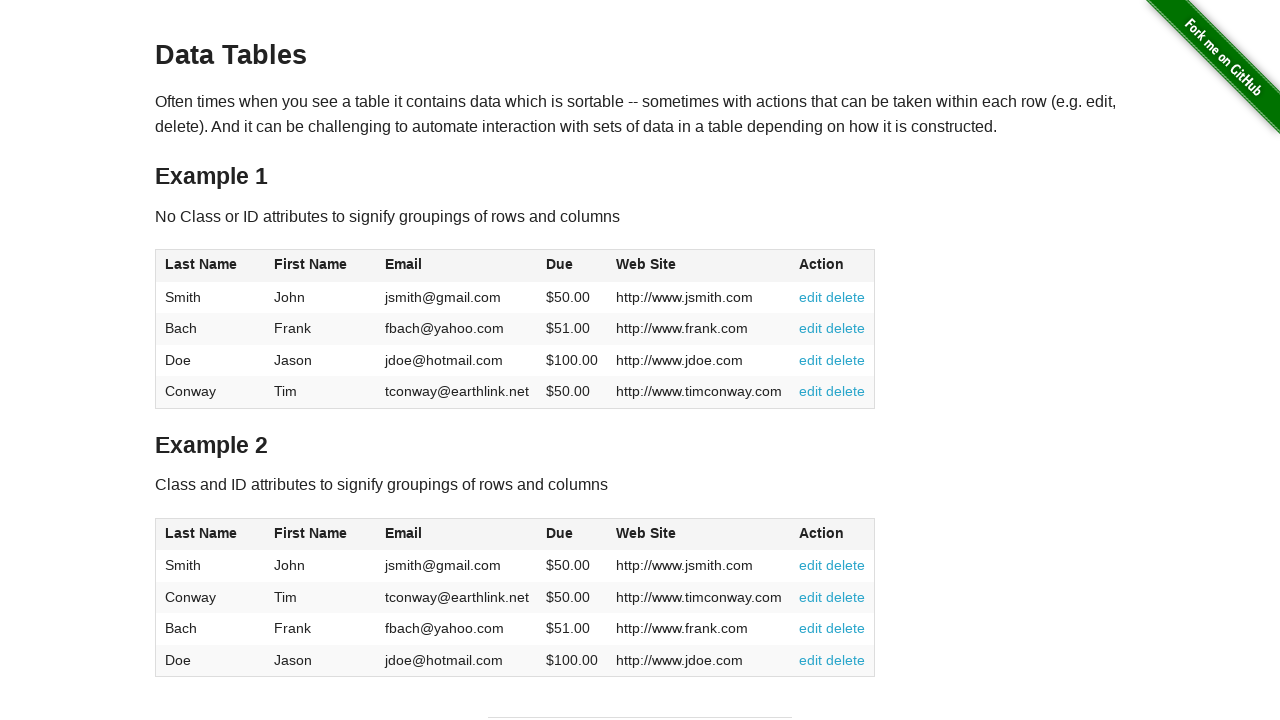